Tests that a todo item is removed when edited to an empty string

Starting URL: https://demo.playwright.dev/todomvc

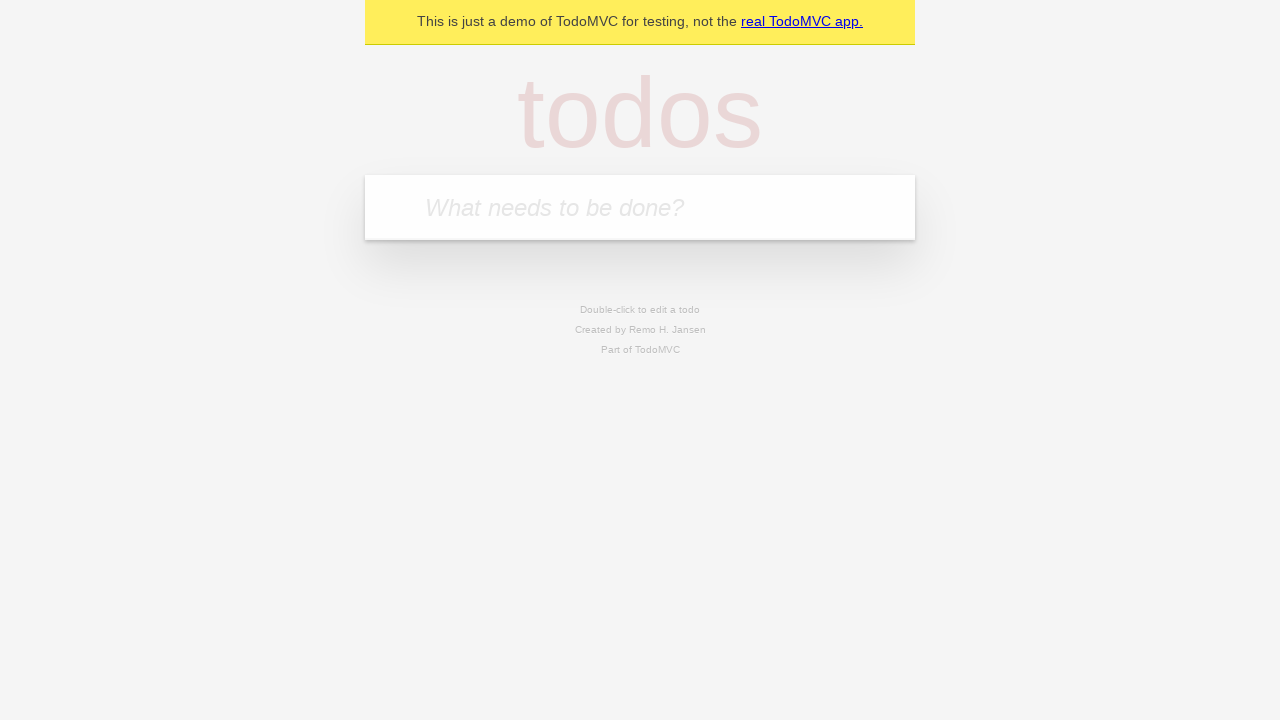

Filled todo input with 'buy some cheese' on internal:attr=[placeholder="What needs to be done?"i]
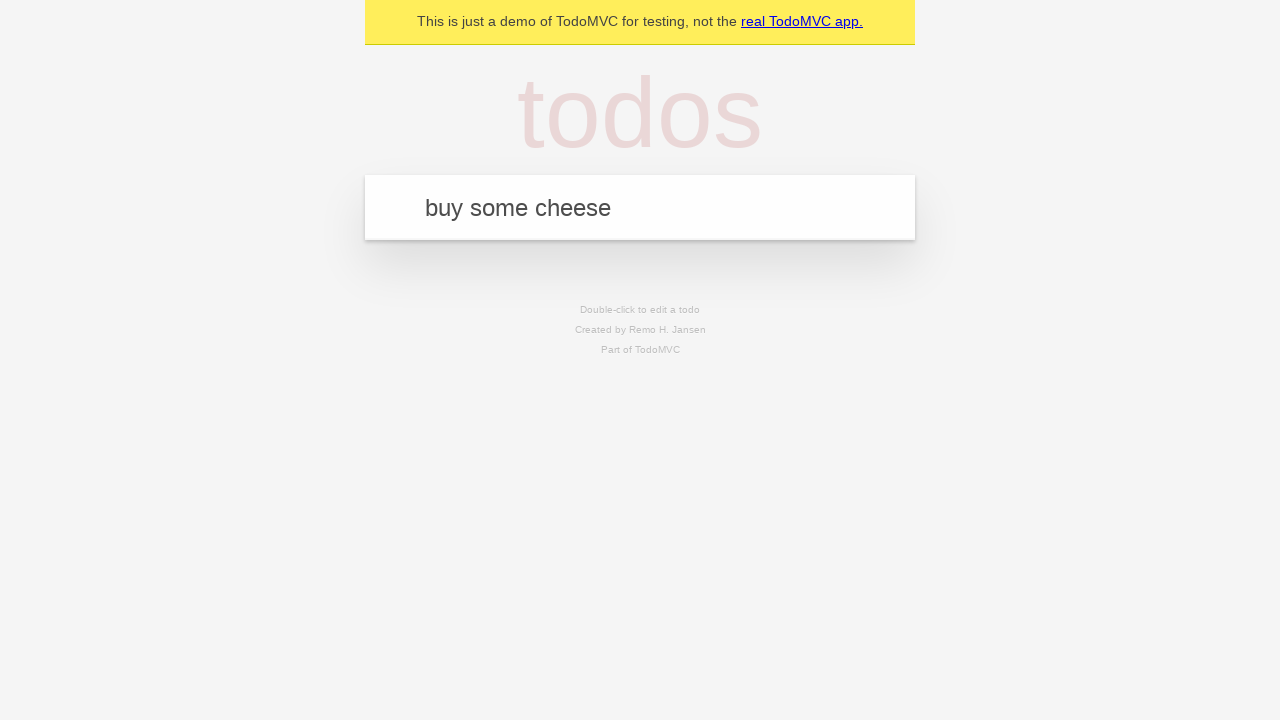

Pressed Enter to add todo 'buy some cheese' on internal:attr=[placeholder="What needs to be done?"i]
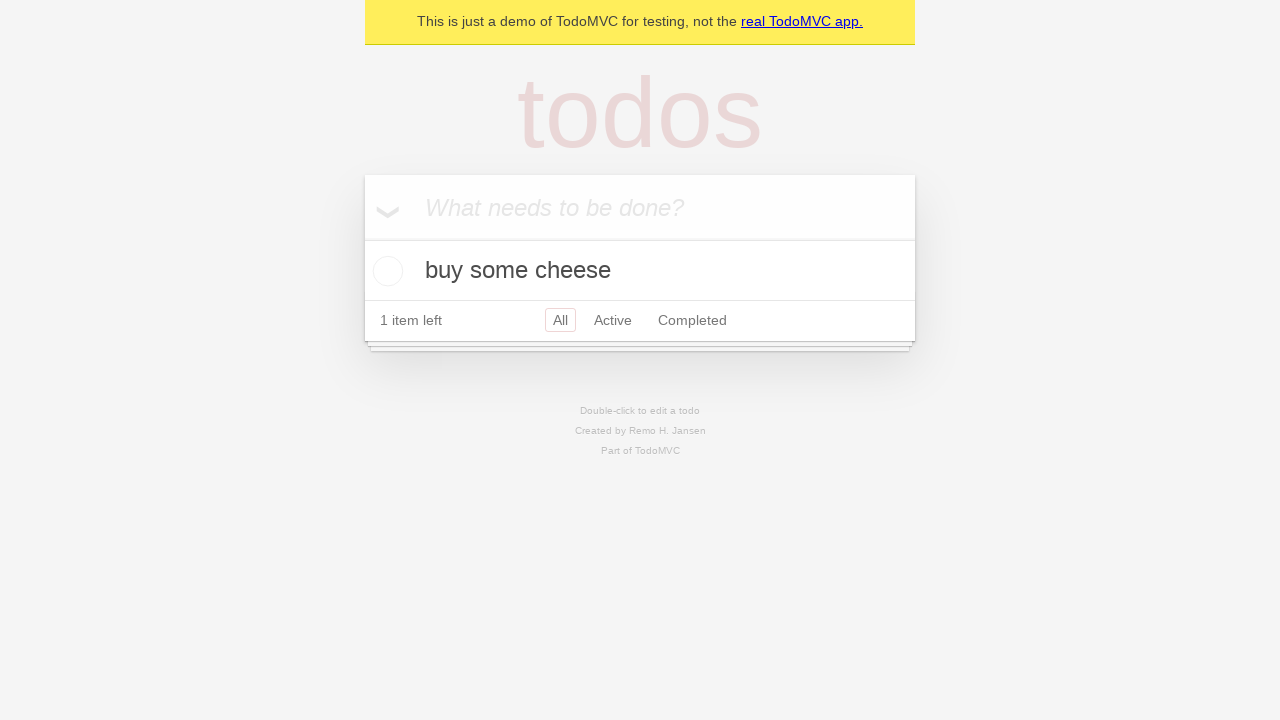

Filled todo input with 'feed the cat' on internal:attr=[placeholder="What needs to be done?"i]
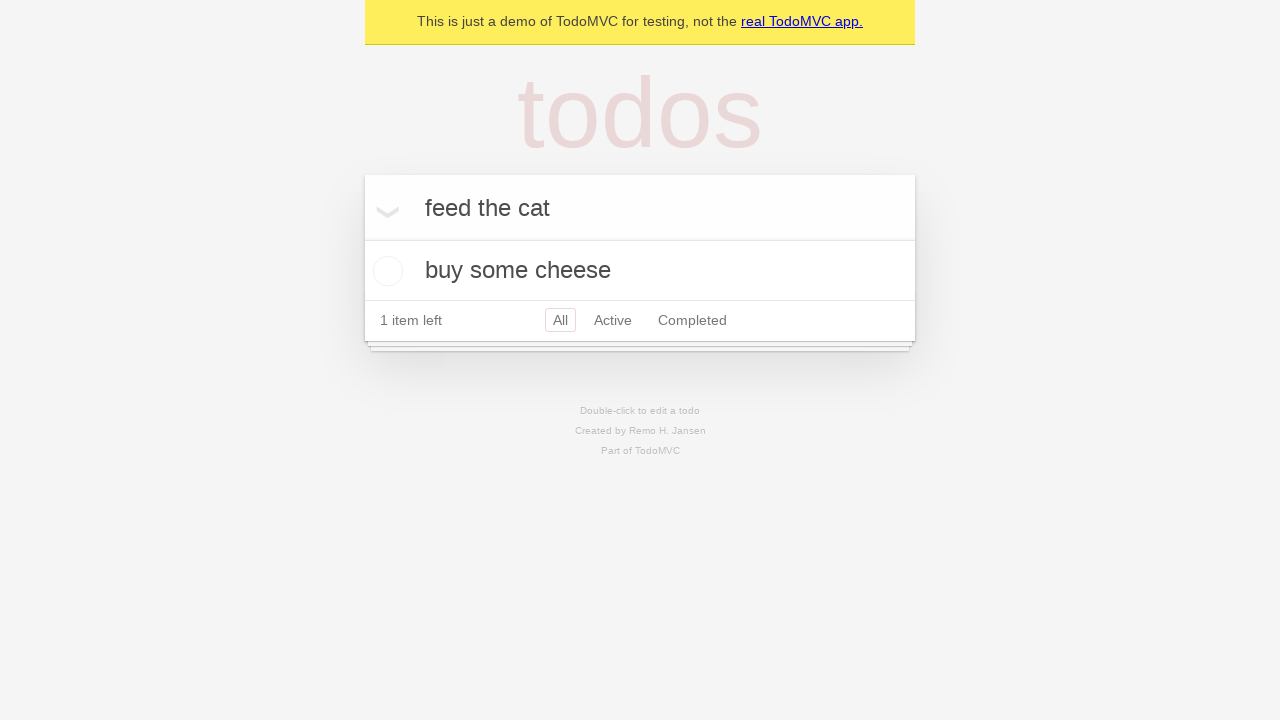

Pressed Enter to add todo 'feed the cat' on internal:attr=[placeholder="What needs to be done?"i]
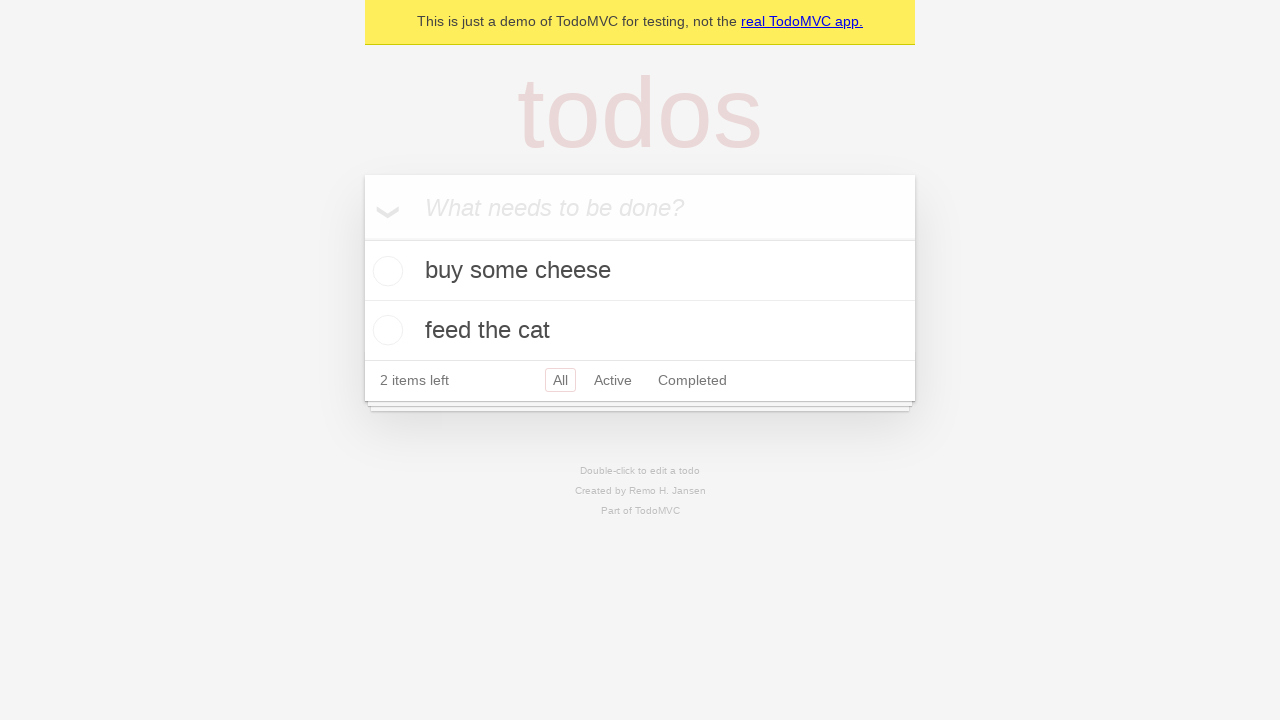

Filled todo input with 'book a doctors appointment' on internal:attr=[placeholder="What needs to be done?"i]
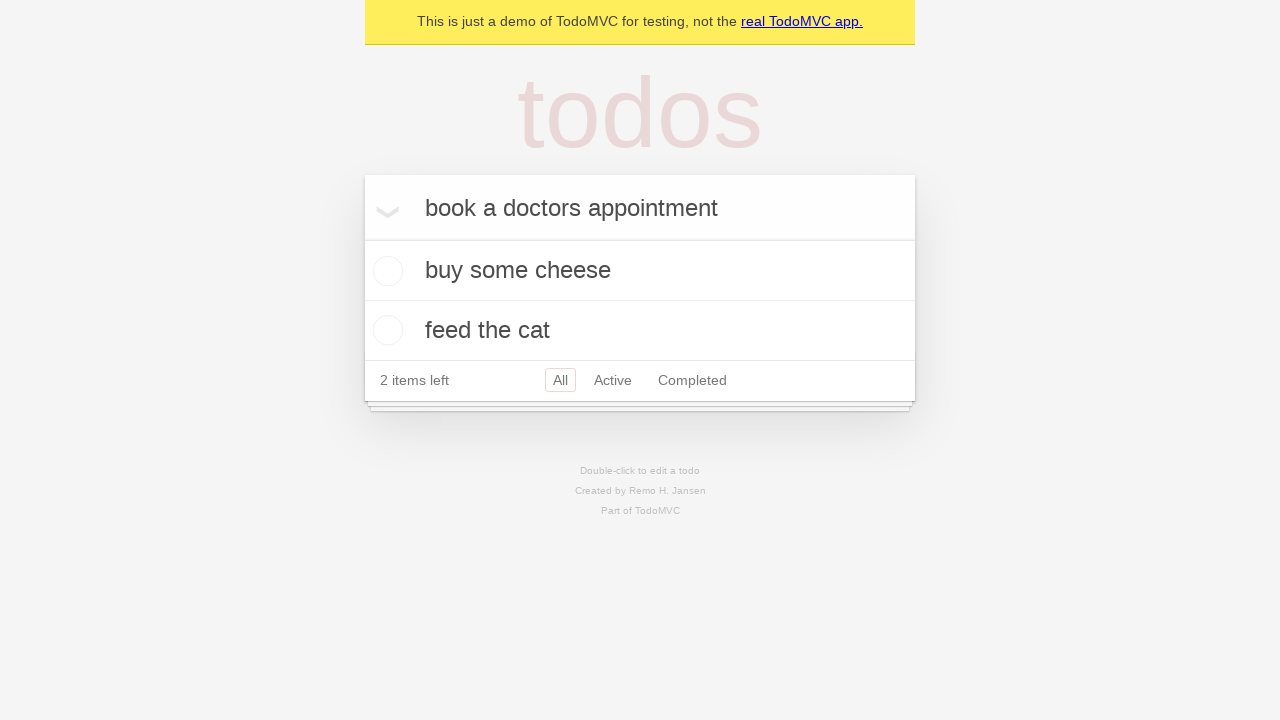

Pressed Enter to add todo 'book a doctors appointment' on internal:attr=[placeholder="What needs to be done?"i]
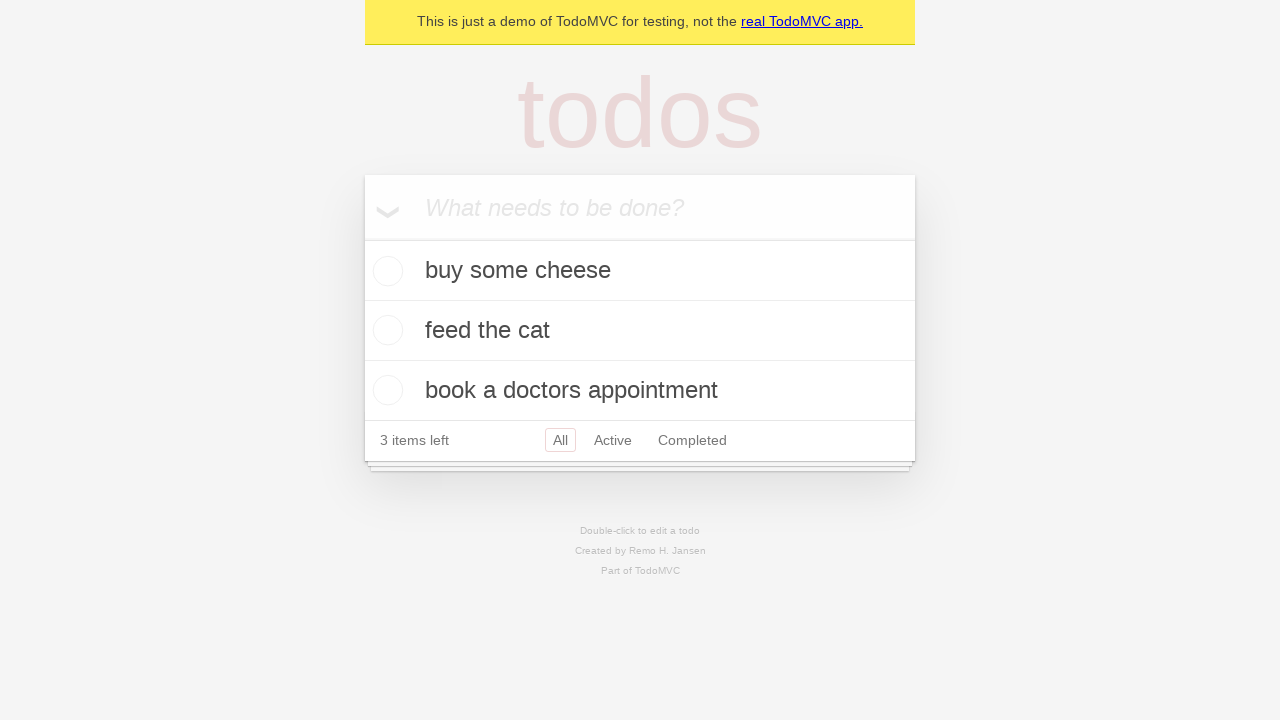

Waited for all 3 todo items to be added
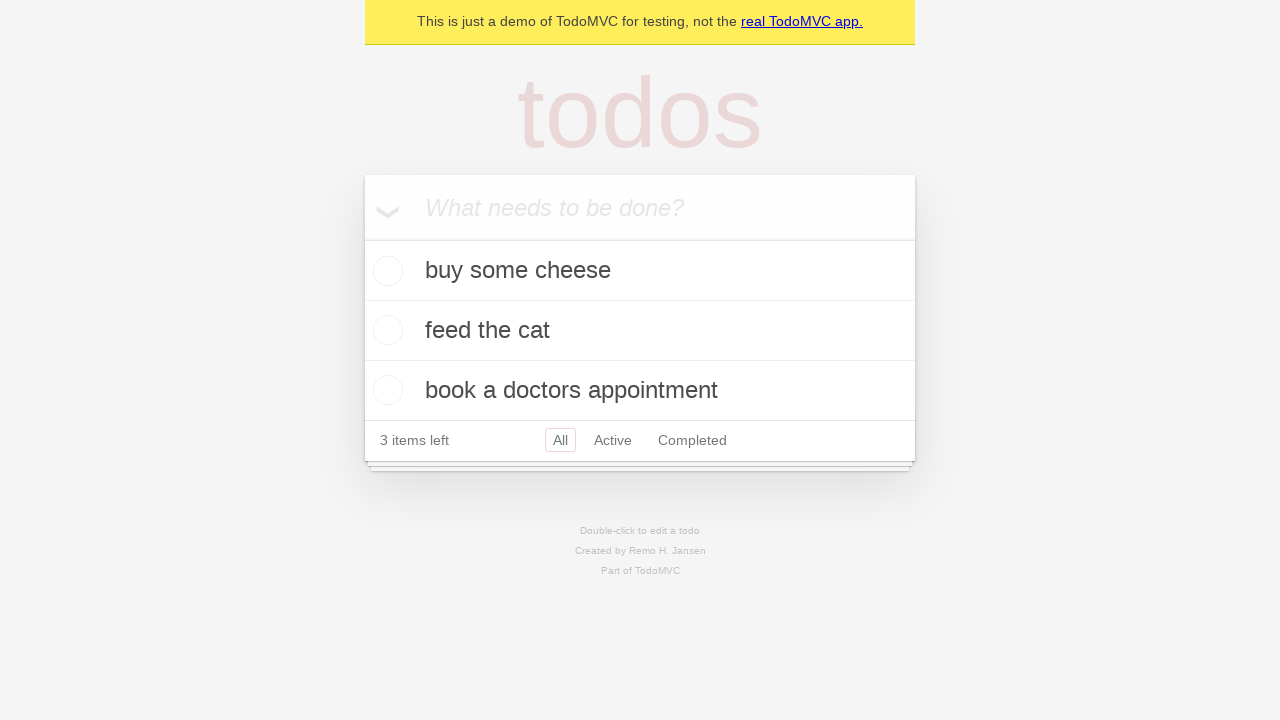

Double-clicked on the second todo item to enter edit mode at (640, 331) on internal:testid=[data-testid="todo-item"s] >> nth=1
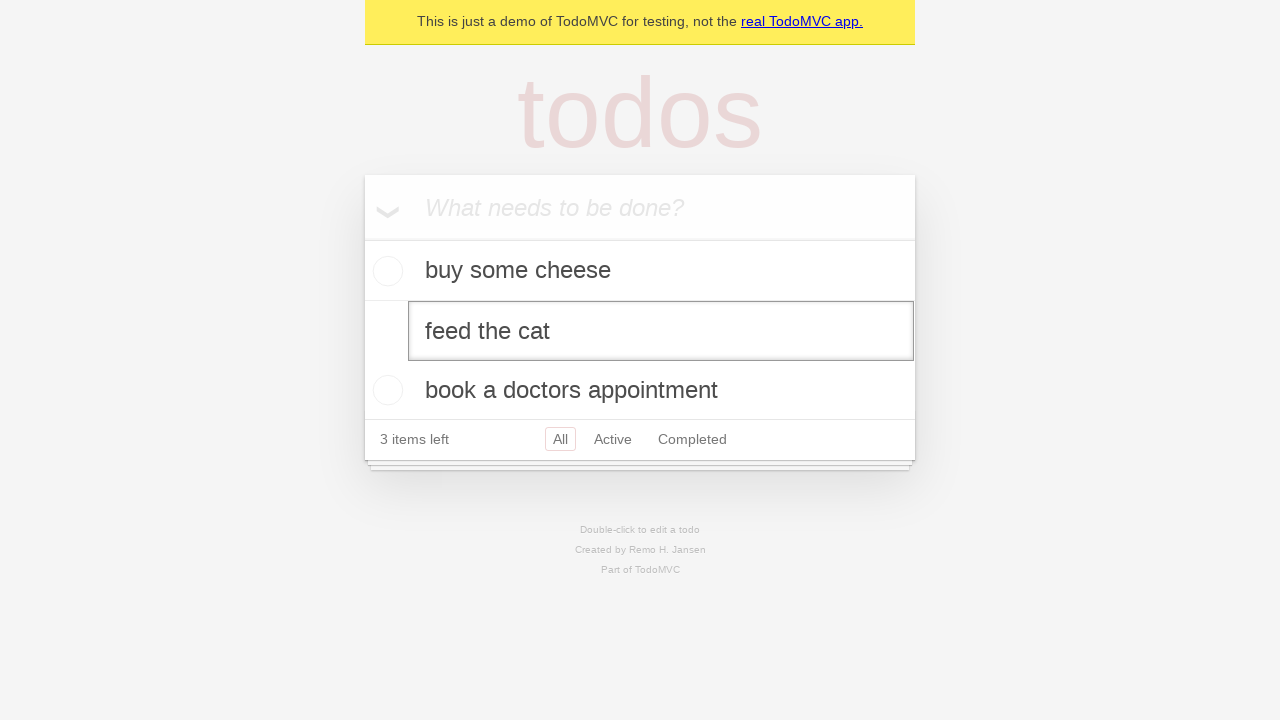

Cleared the edit input field to empty string on internal:testid=[data-testid="todo-item"s] >> nth=1 >> internal:role=textbox[nam
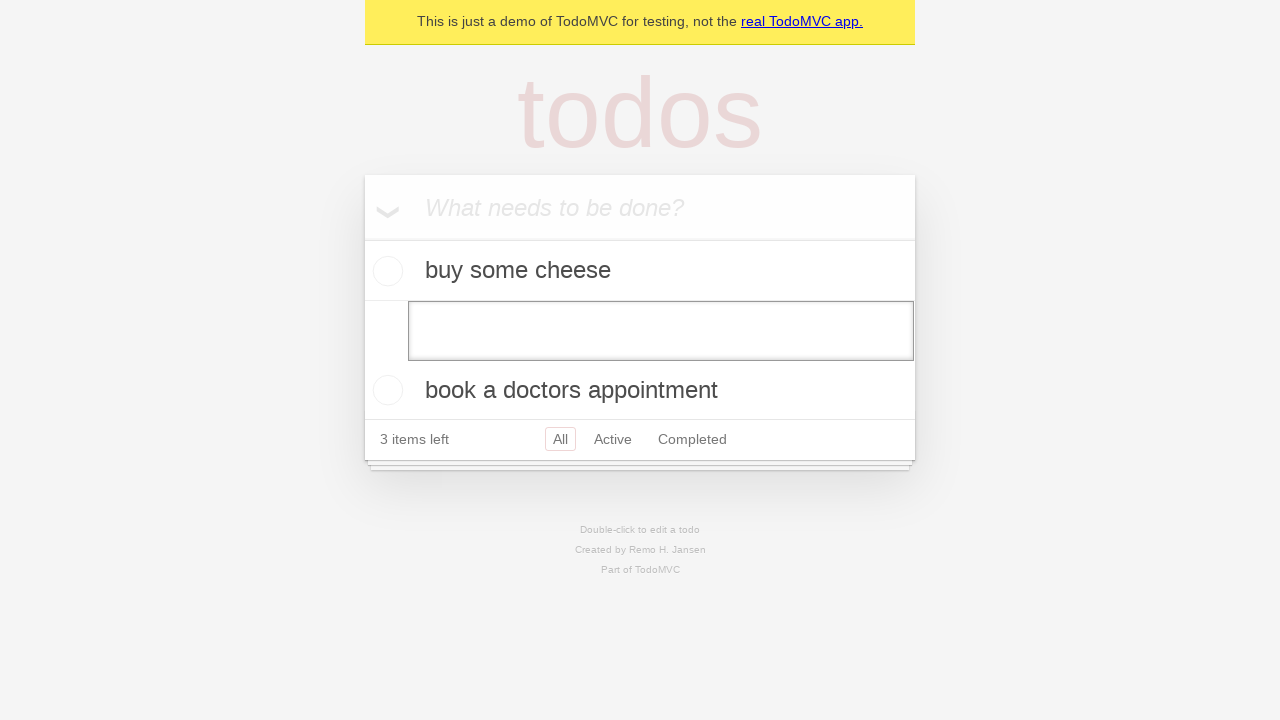

Pressed Enter to confirm empty edit, removing the todo item on internal:testid=[data-testid="todo-item"s] >> nth=1 >> internal:role=textbox[nam
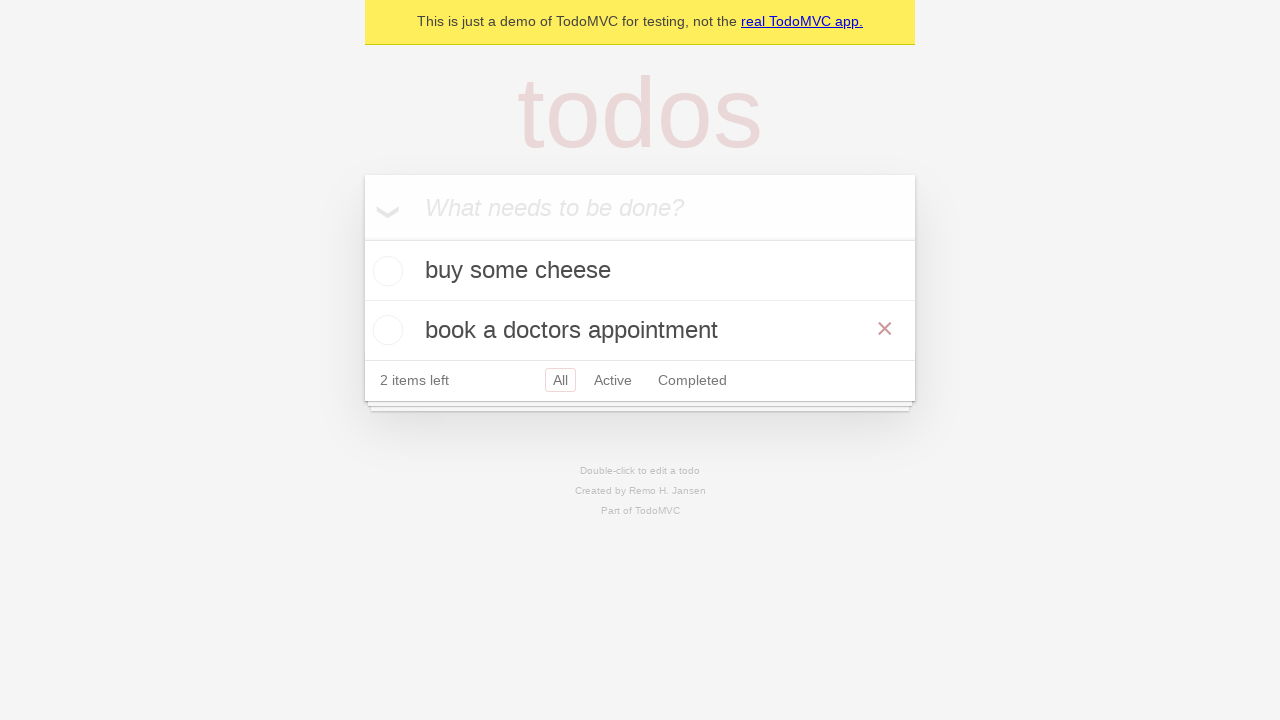

Waited for the todo item to be removed, confirming 2 items remain
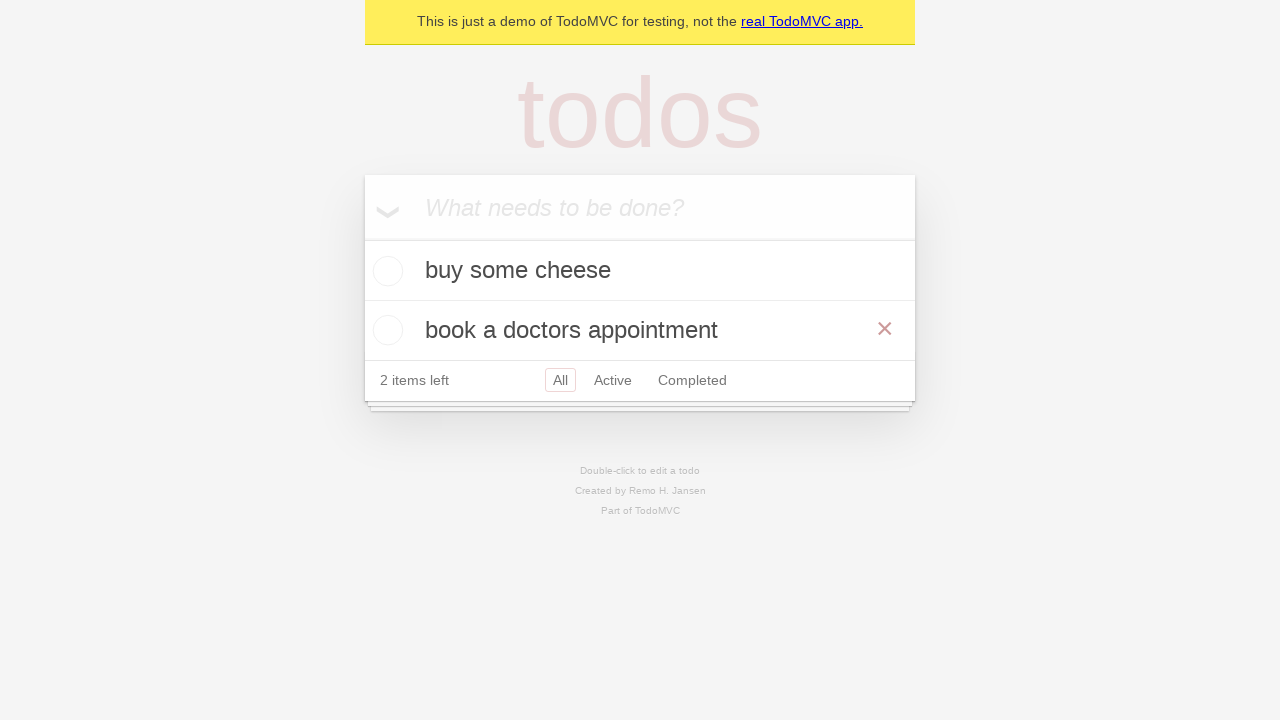

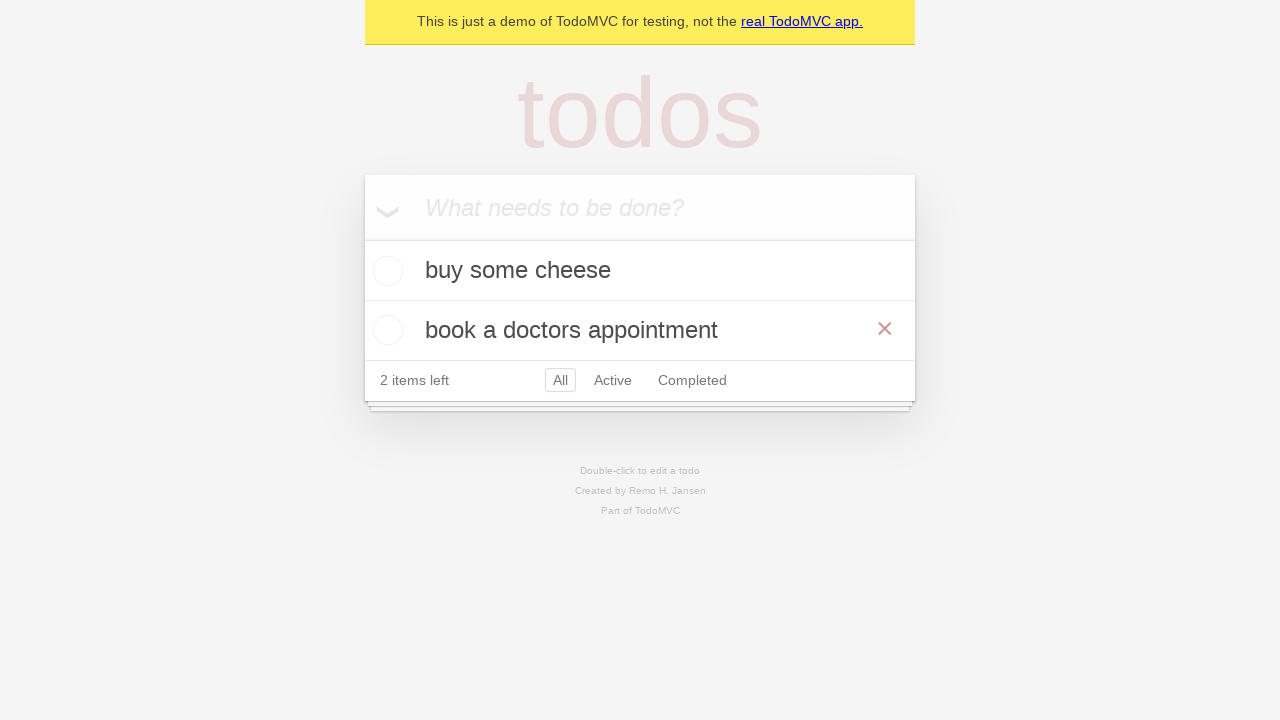